Tests drag and drop functionality by dragging city elements (Hyderabad and Amaravati) to their corresponding state containers (Telangana and Andhra Pradesh)

Starting URL: https://sampleautomationtestpractice.blogspot.com/2025/08/drag-and-drop.html

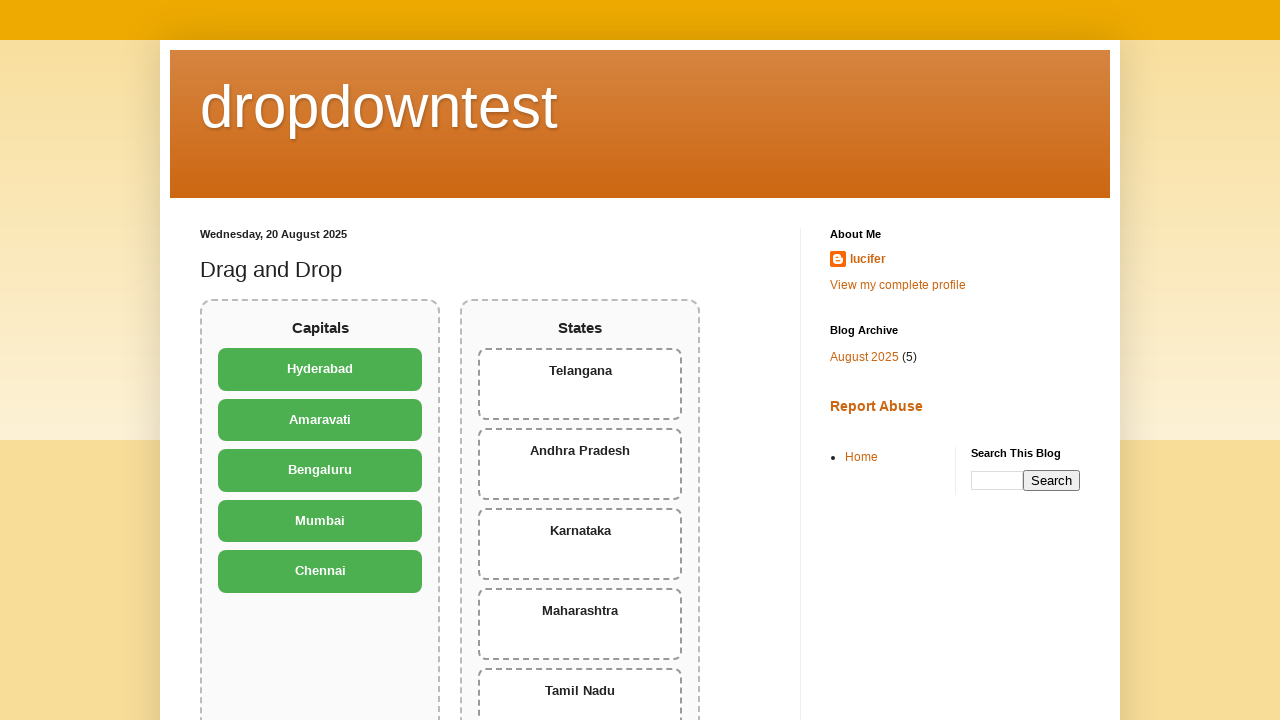

Located Hyderabad city element
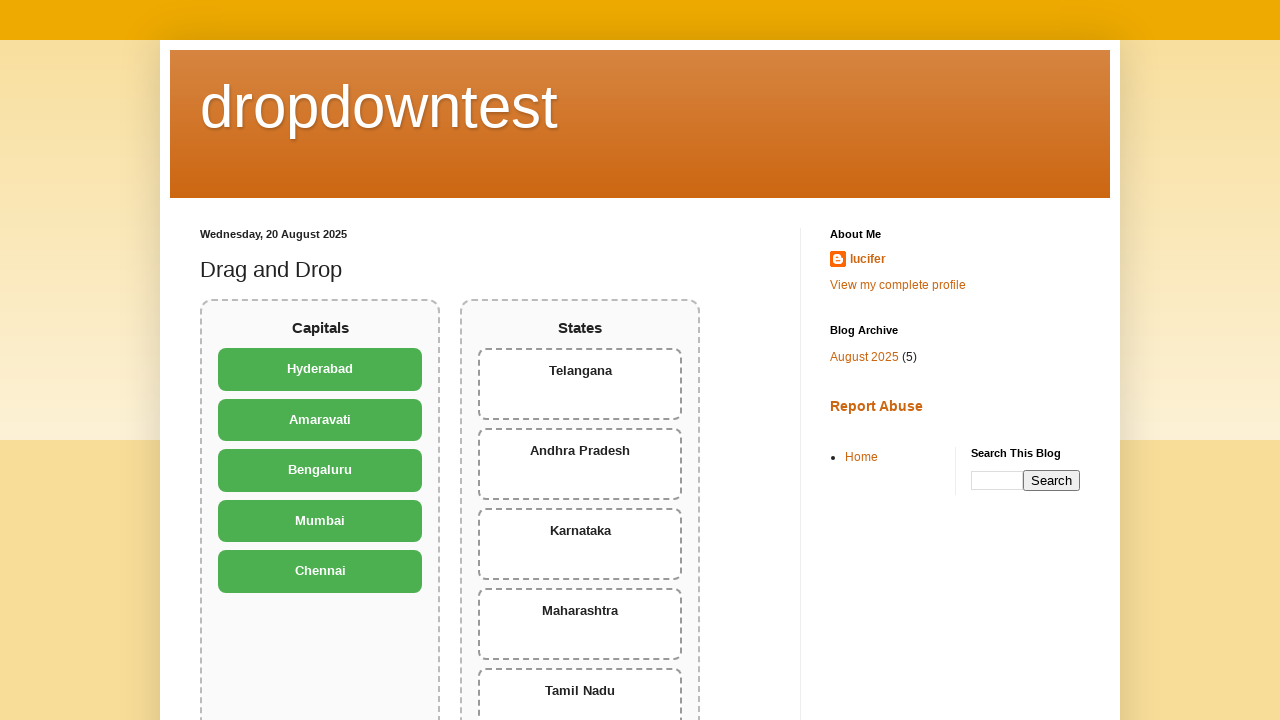

Located Telangana state container
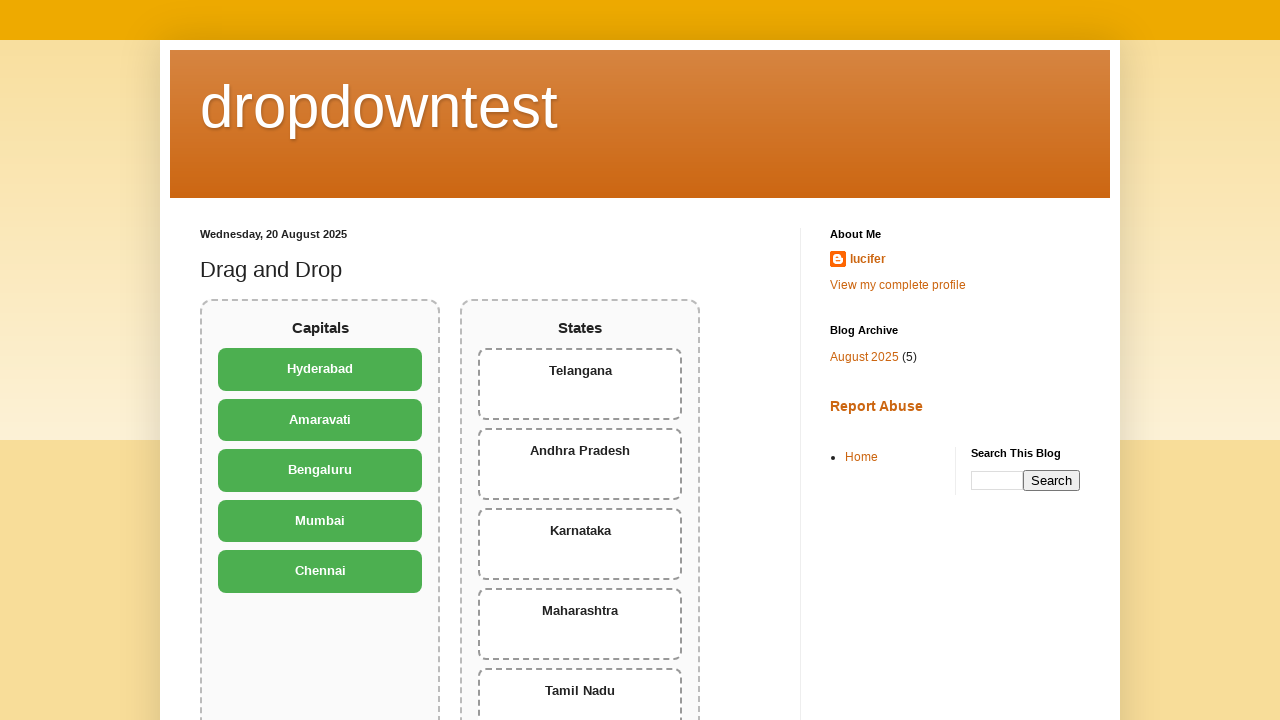

Dragged Hyderabad city to Telangana container at (580, 384)
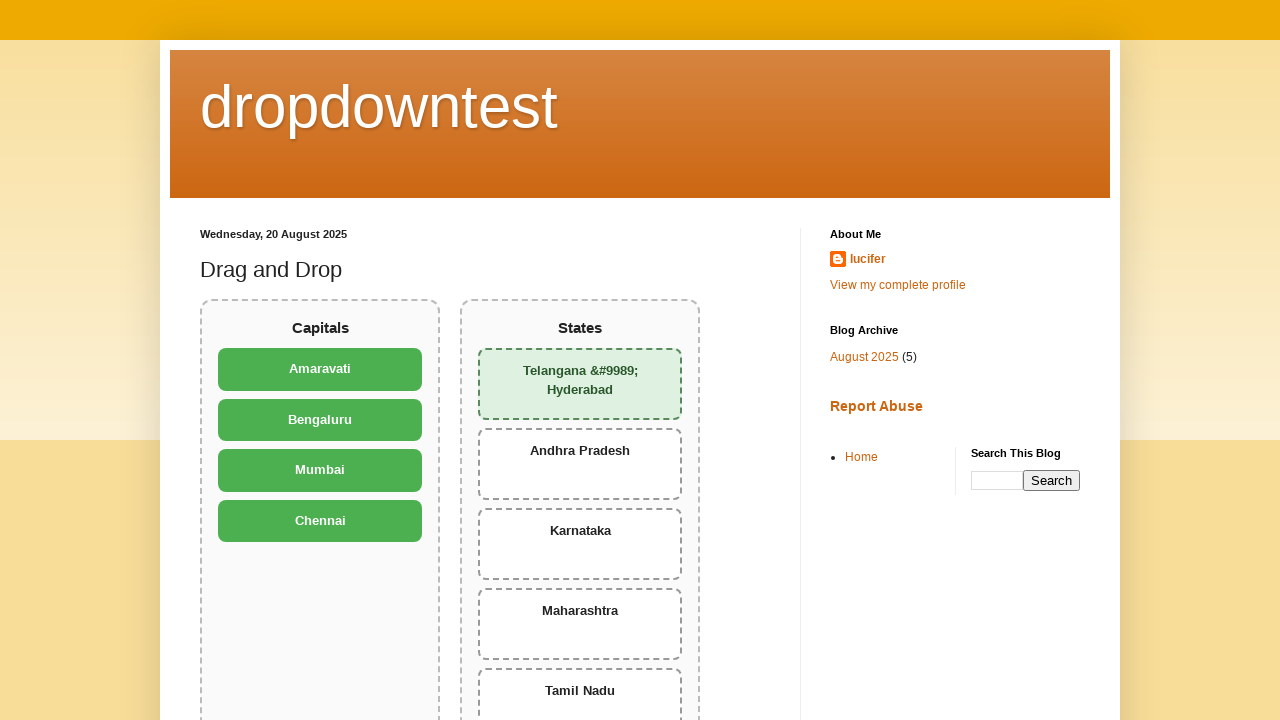

Located Amaravati city element
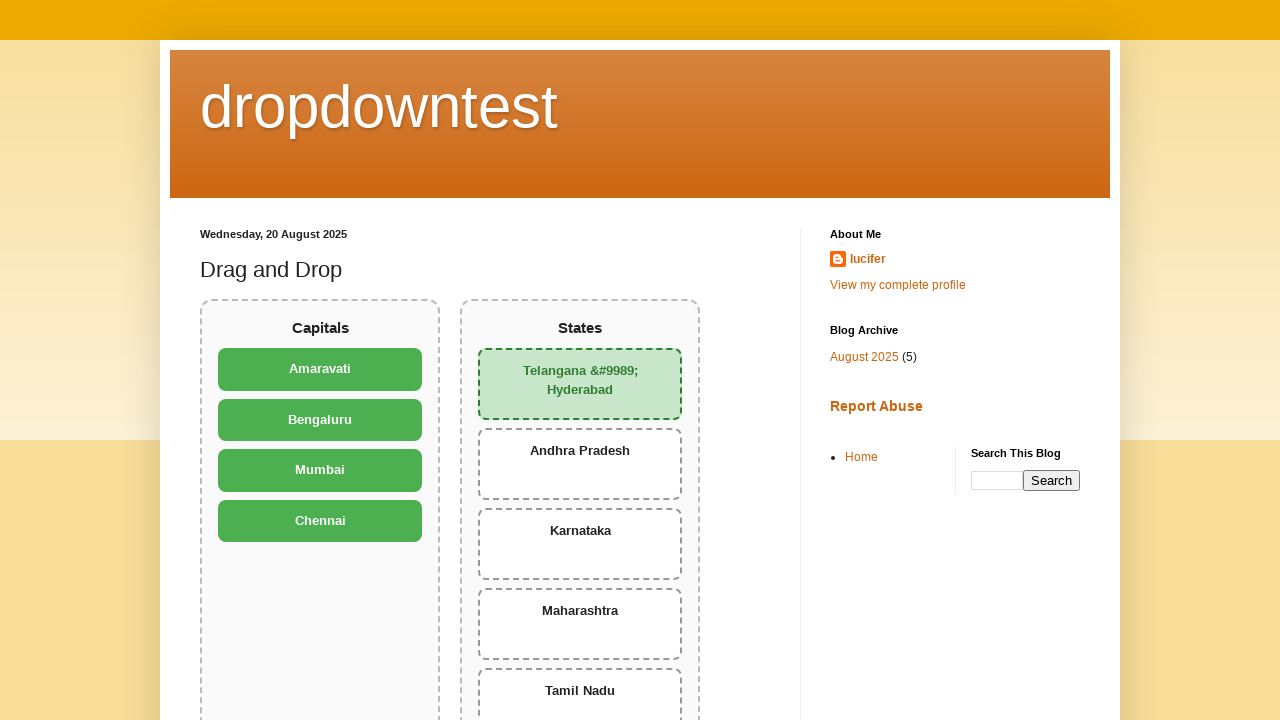

Located Andhra Pradesh state container
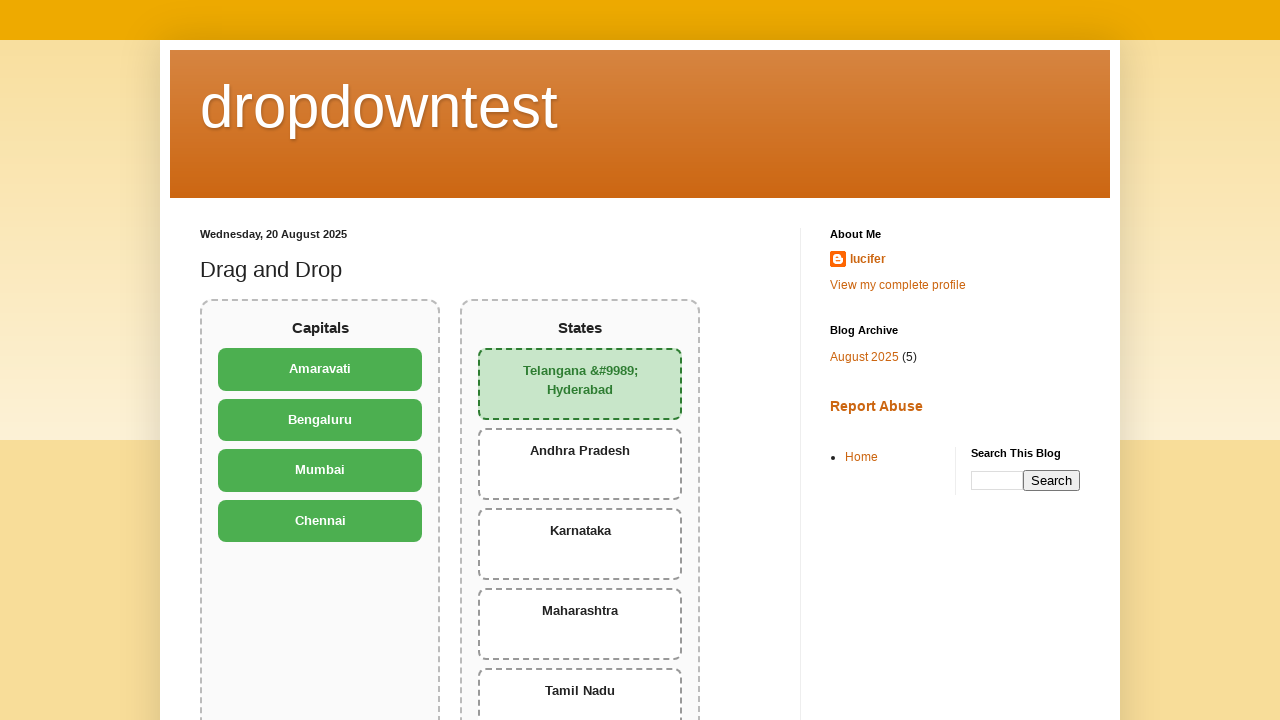

Dragged Amaravati city to Andhra Pradesh container at (580, 464)
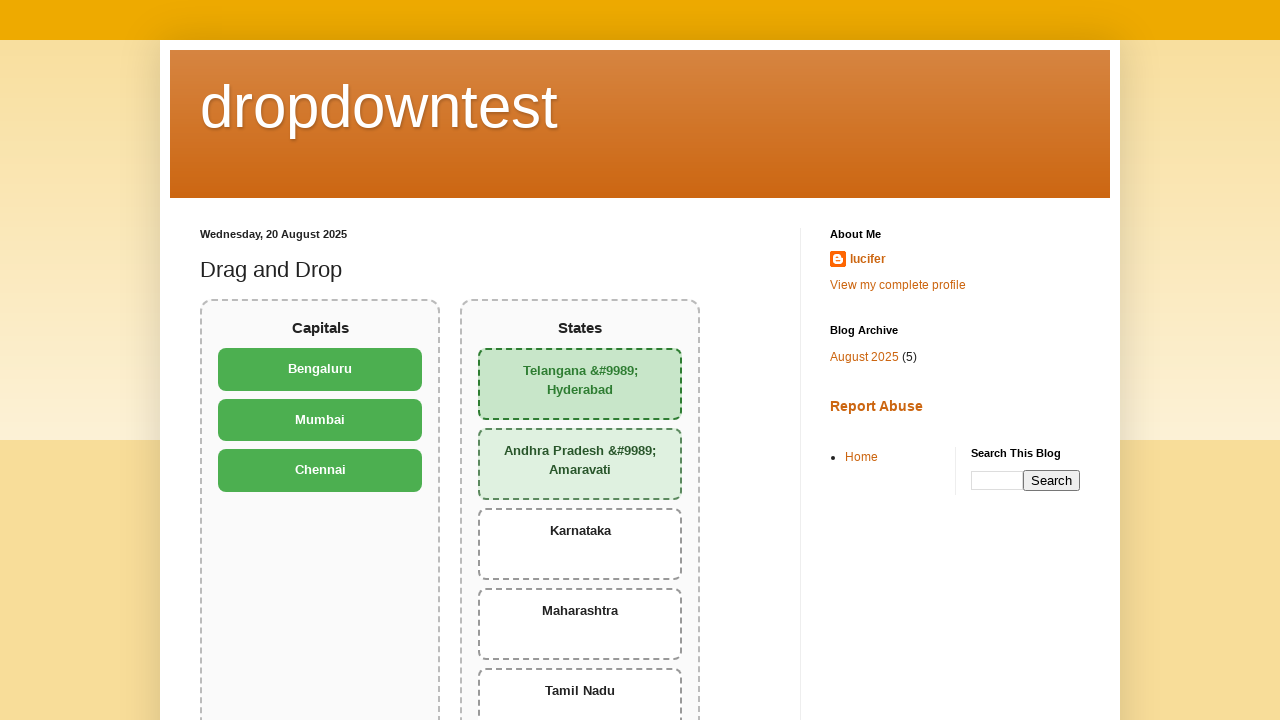

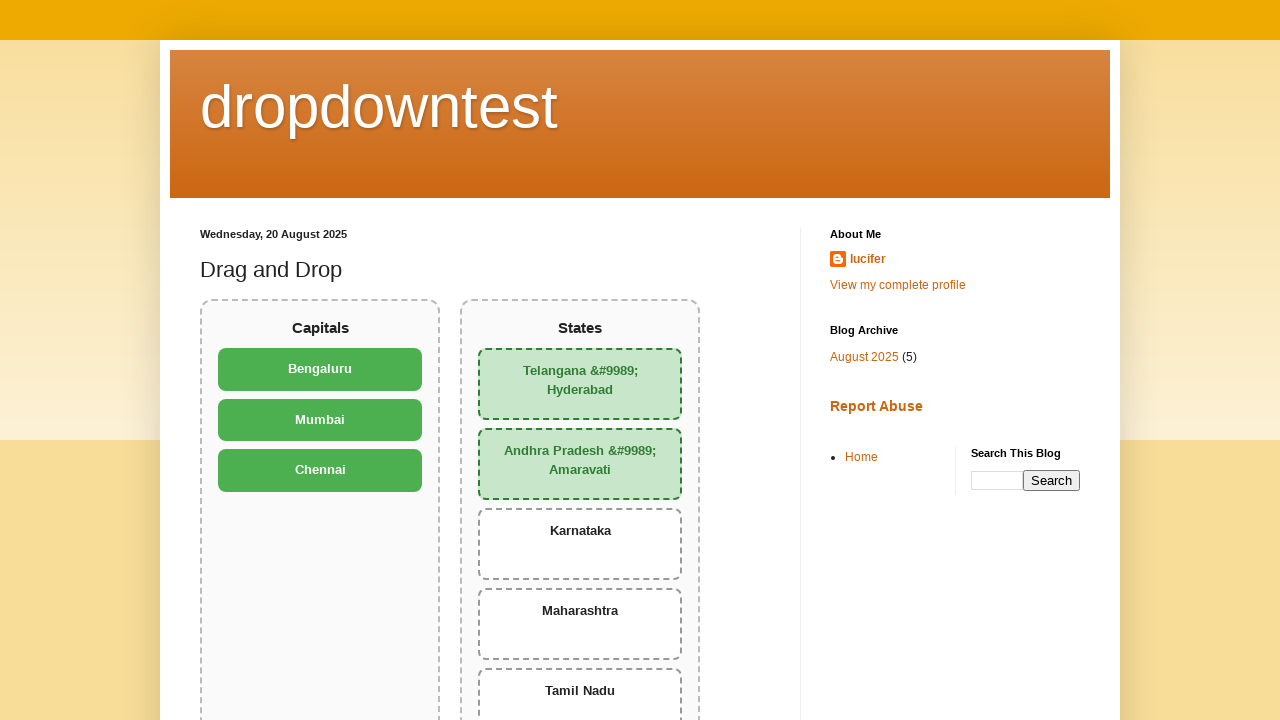